Tests iframe handling by switching between frames, clicking buttons inside frames, and working with nested frames

Starting URL: https://www.leafground.com/frame.xhtml

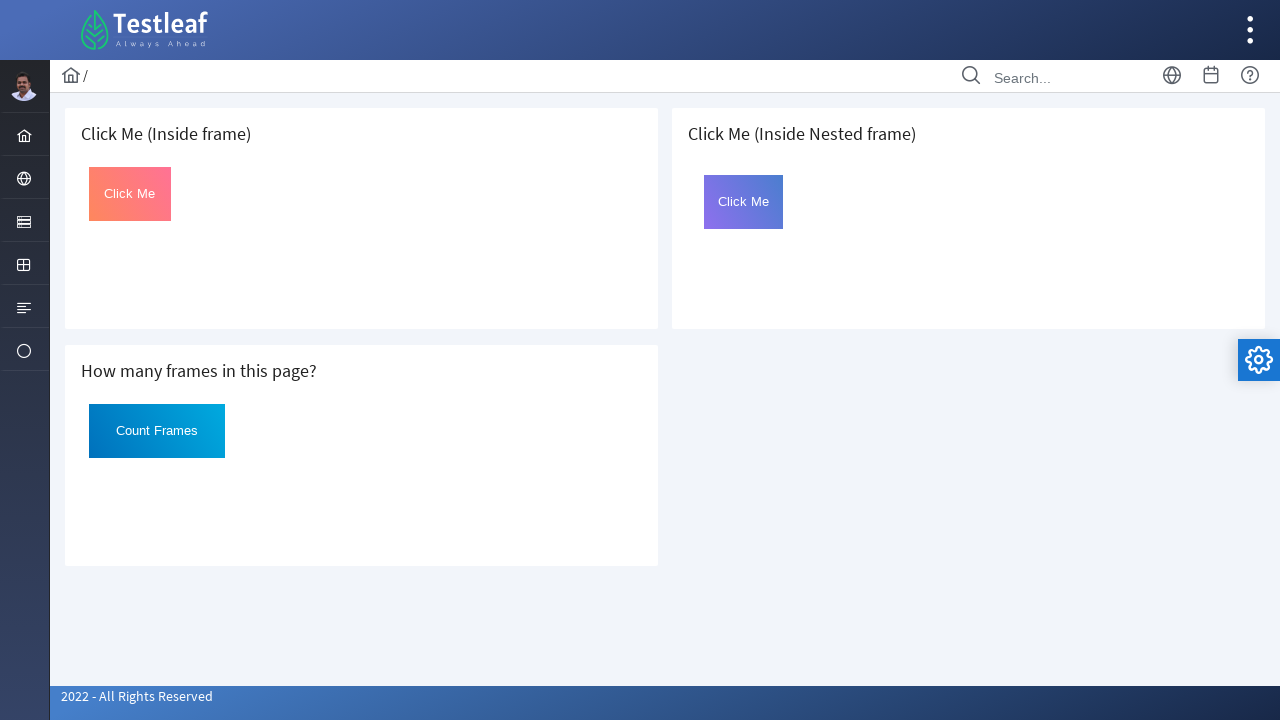

Clicked button in first iframe at (130, 194) on iframe >> nth=0 >> internal:control=enter-frame >> #Click
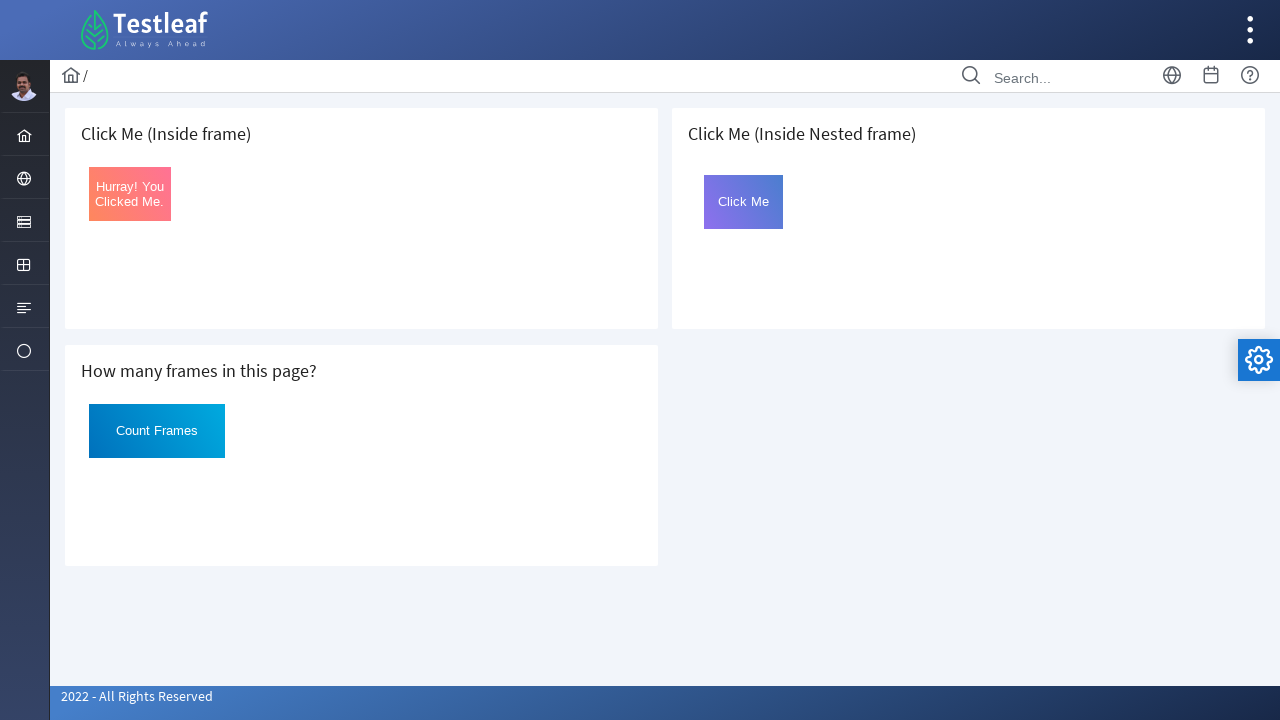

Retrieved text from first iframe button: 'Hurray! You Clicked Me.'
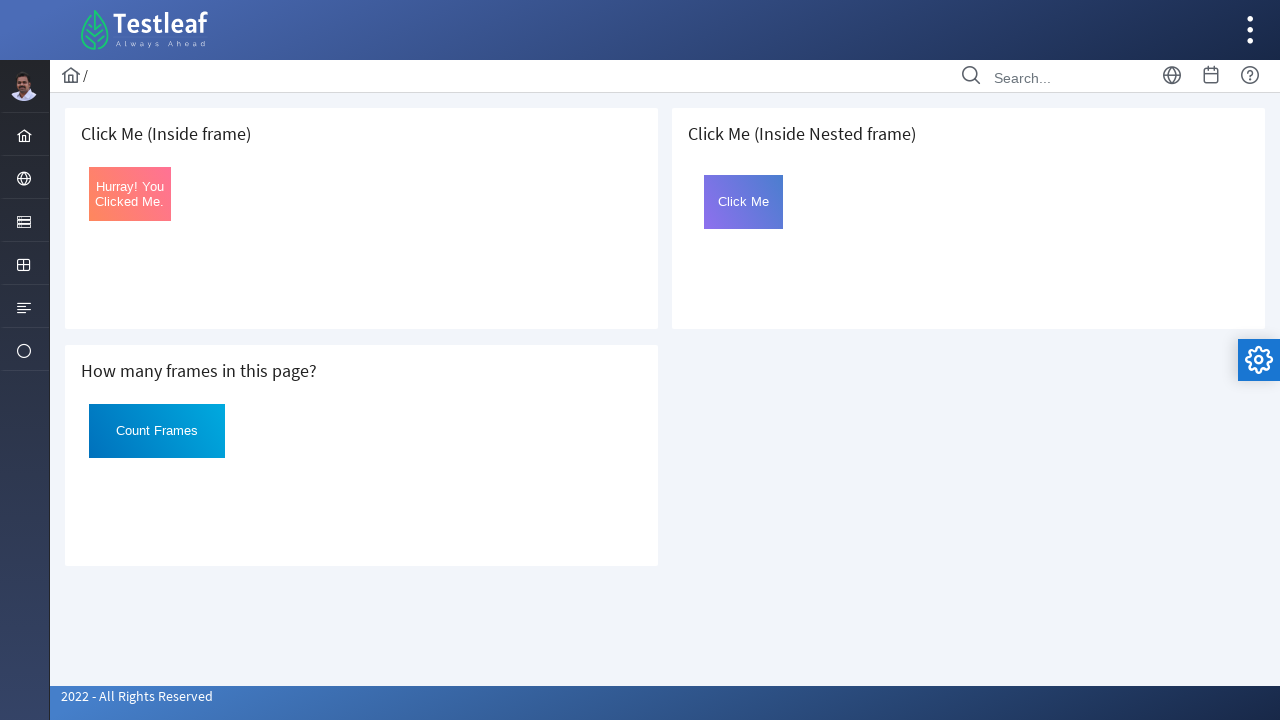

Counted total iframes on page: 3
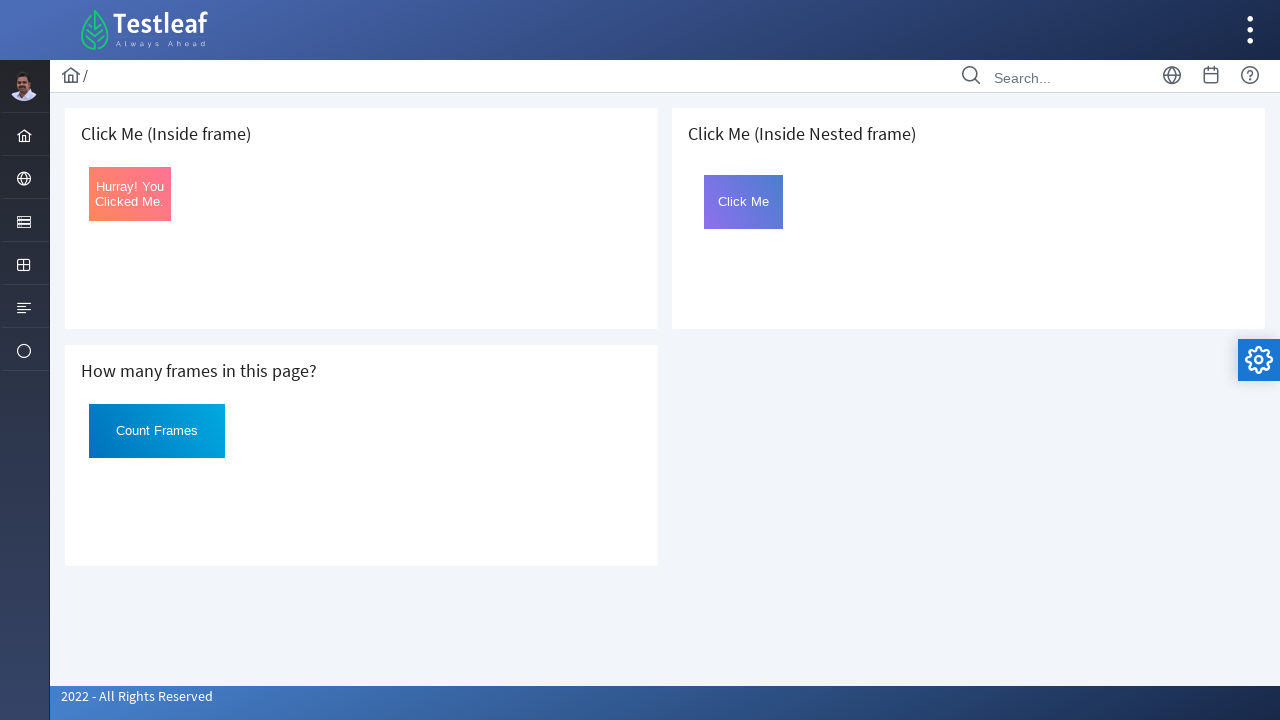

Located 3rd iframe (contains nested frame)
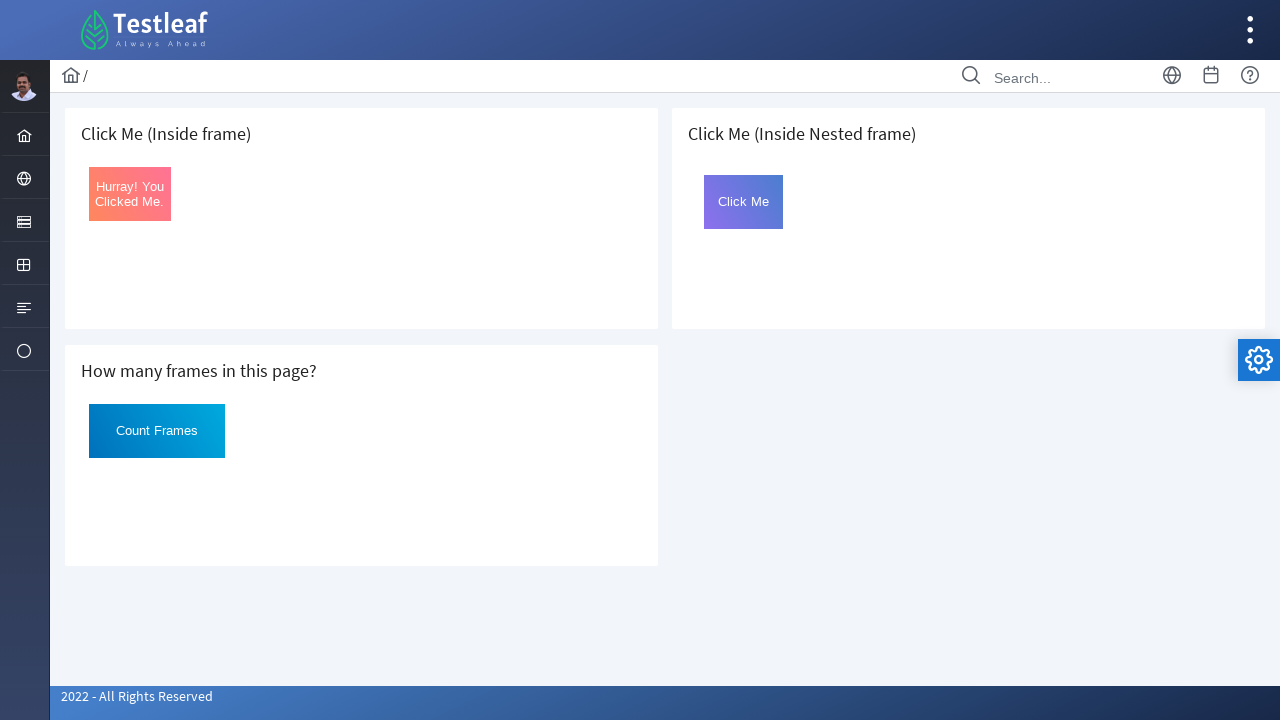

Located nested iframe within 3rd iframe
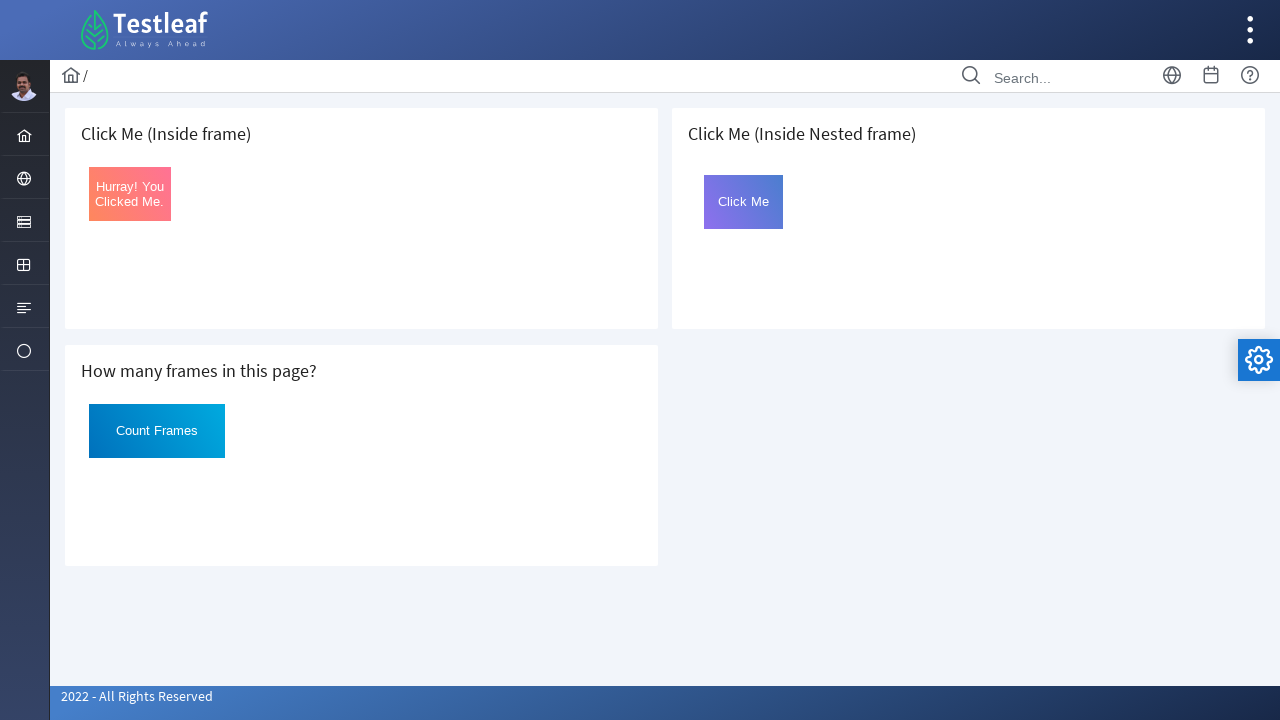

Clicked button in nested iframe at (744, 202) on iframe >> nth=2 >> internal:control=enter-frame >> iframe[name='frame2'] >> inte
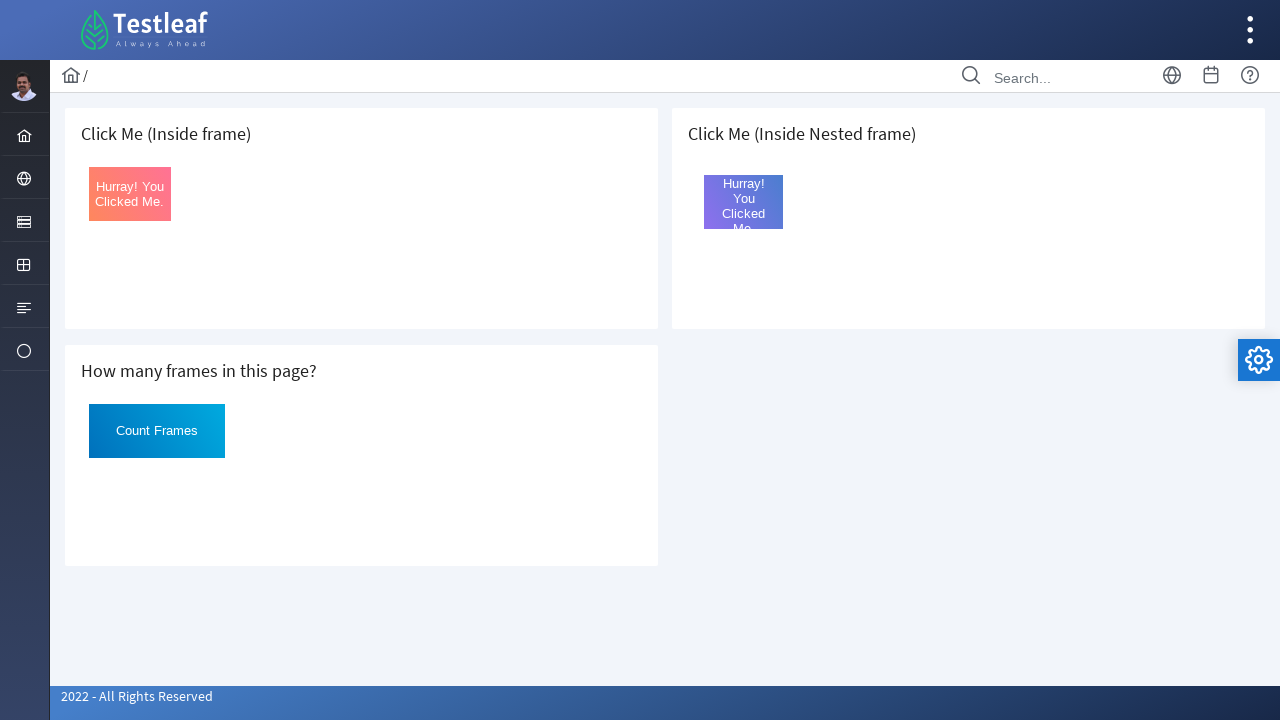

Retrieved text from nested iframe button: 'Hurray! You Clicked Me.'
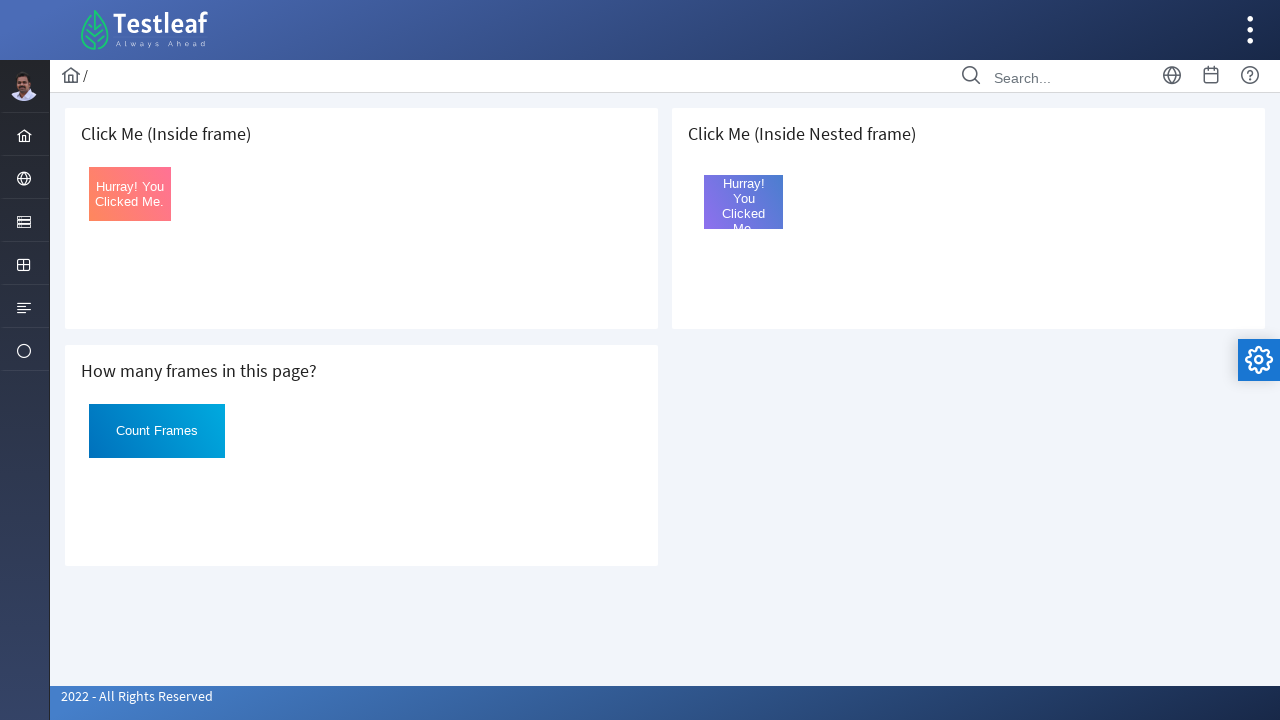

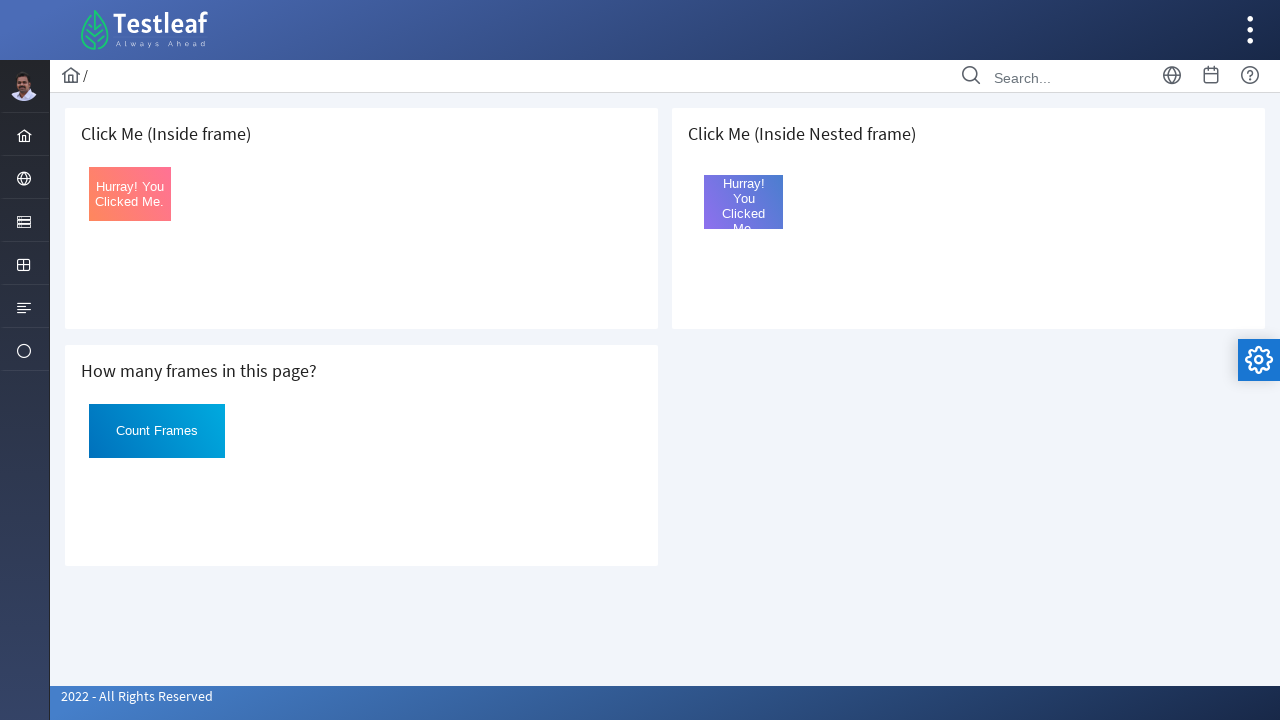